Navigates to BStackDemo store, adds the first product to cart, and verifies the cart displays the correct product

Starting URL: https://www.bstackdemo.com

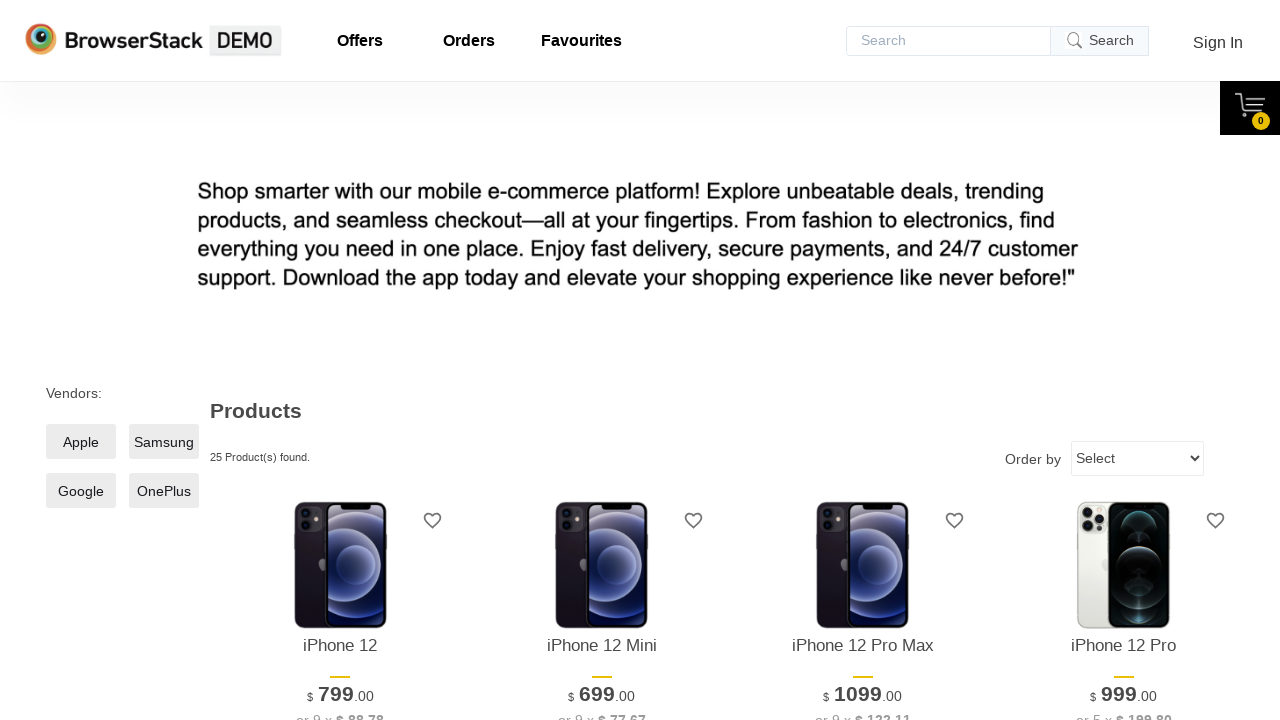

Waited for first product to be visible
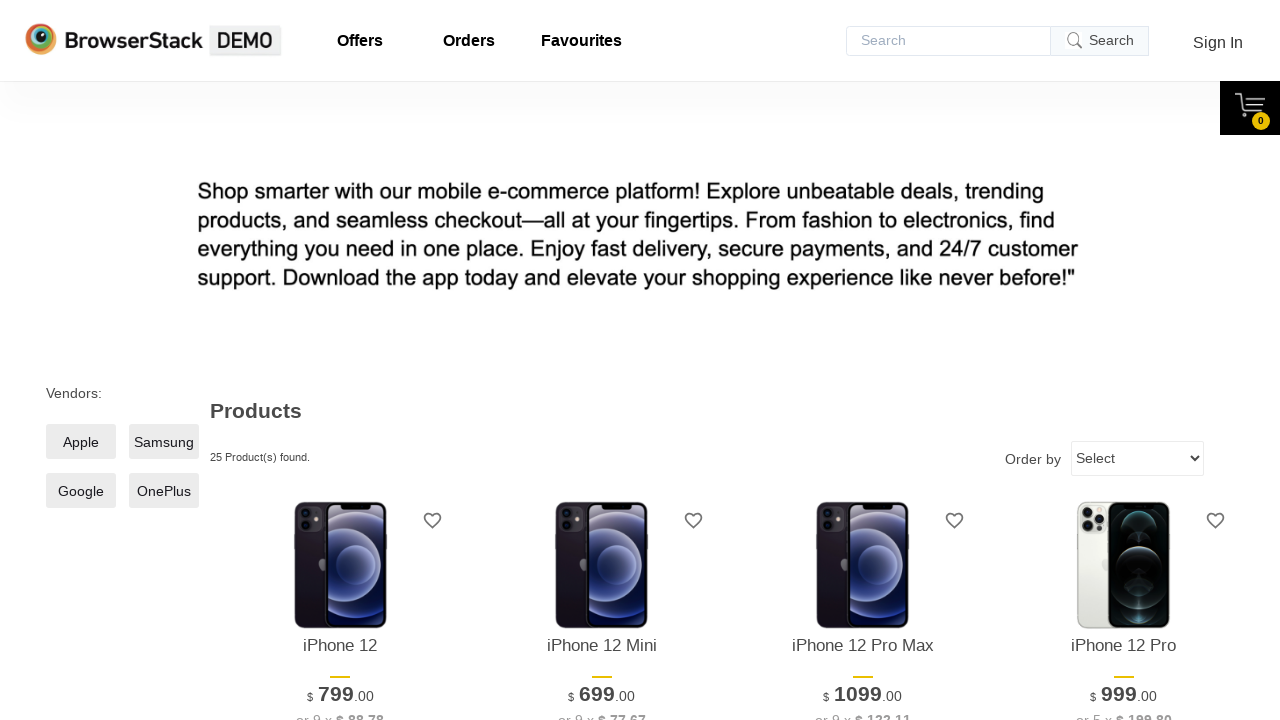

Clicked add to cart button for first product at (340, 361) on xpath=//*[@id='1']/div[4]
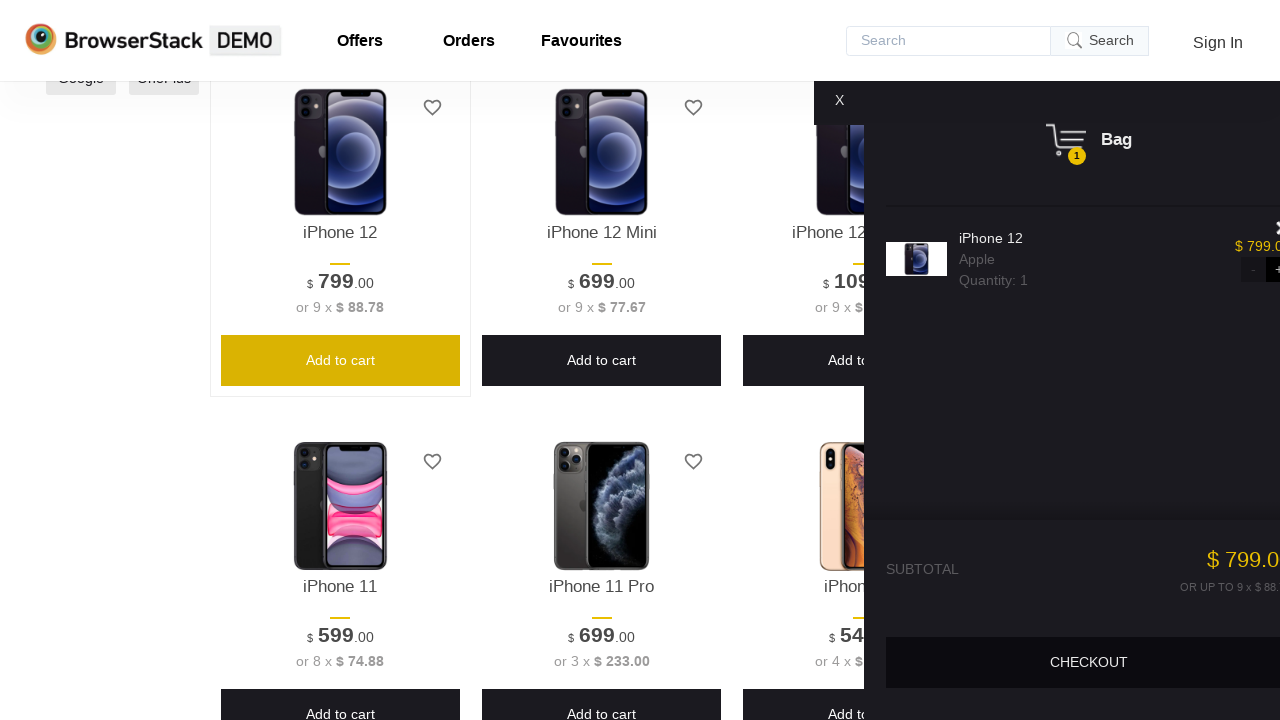

Waited for cart to be displayed and verified correct product is in cart
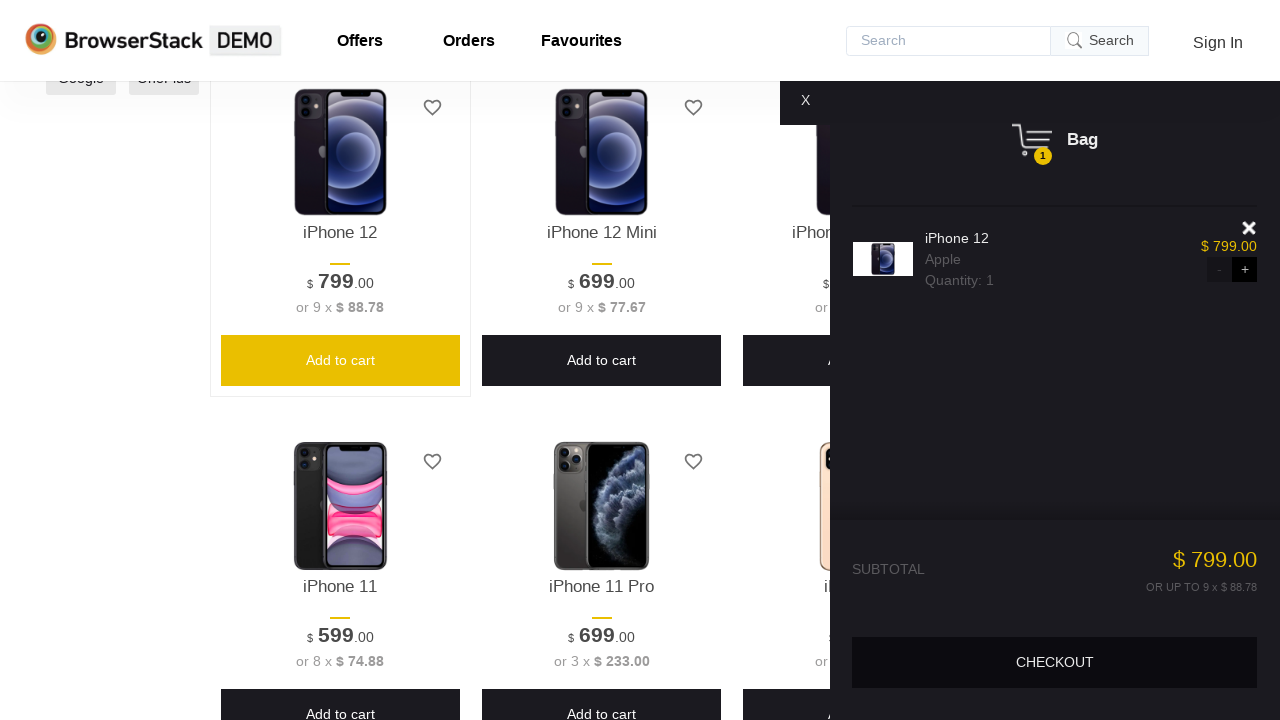

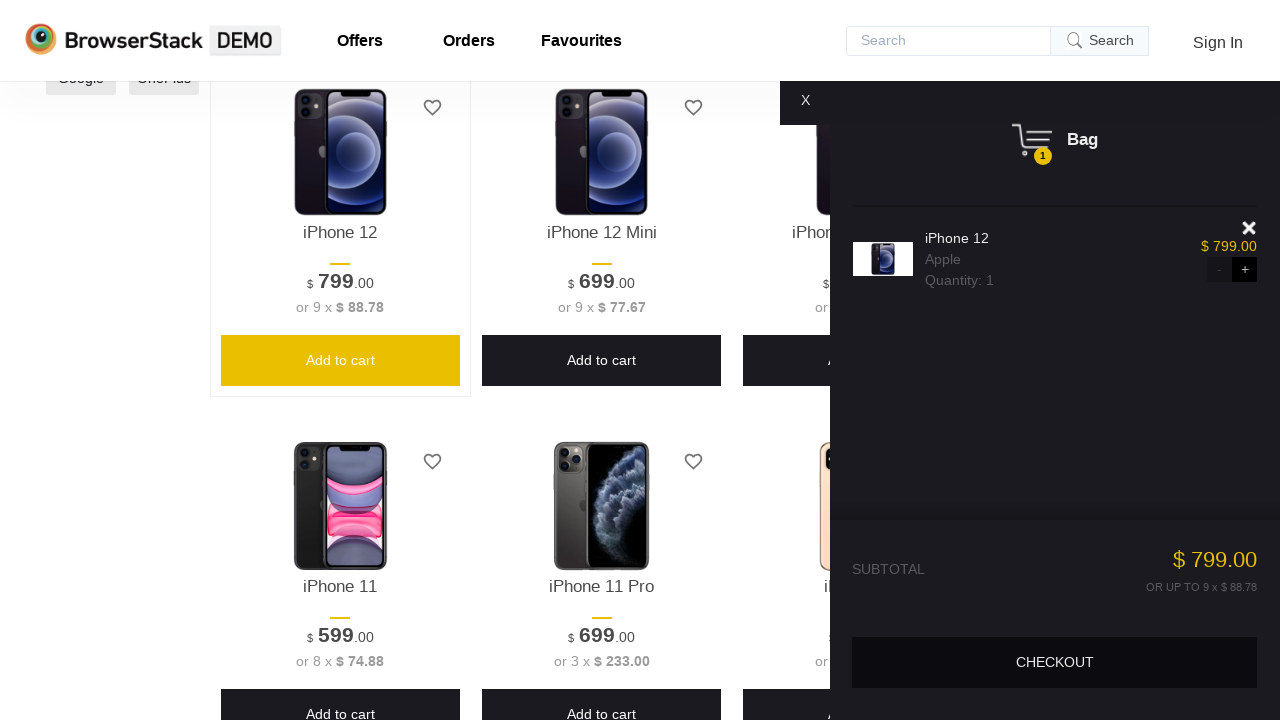